Tests iframe switching and JavaScript prompt/alert handling by navigating to a W3Schools tryit page, switching to the iframe containing the demo, clicking a button to trigger a prompt dialog, entering text into the prompt, and accepting it.

Starting URL: https://www.w3schools.com/jsref/tryit.asp?filename=tryjsref_prompt

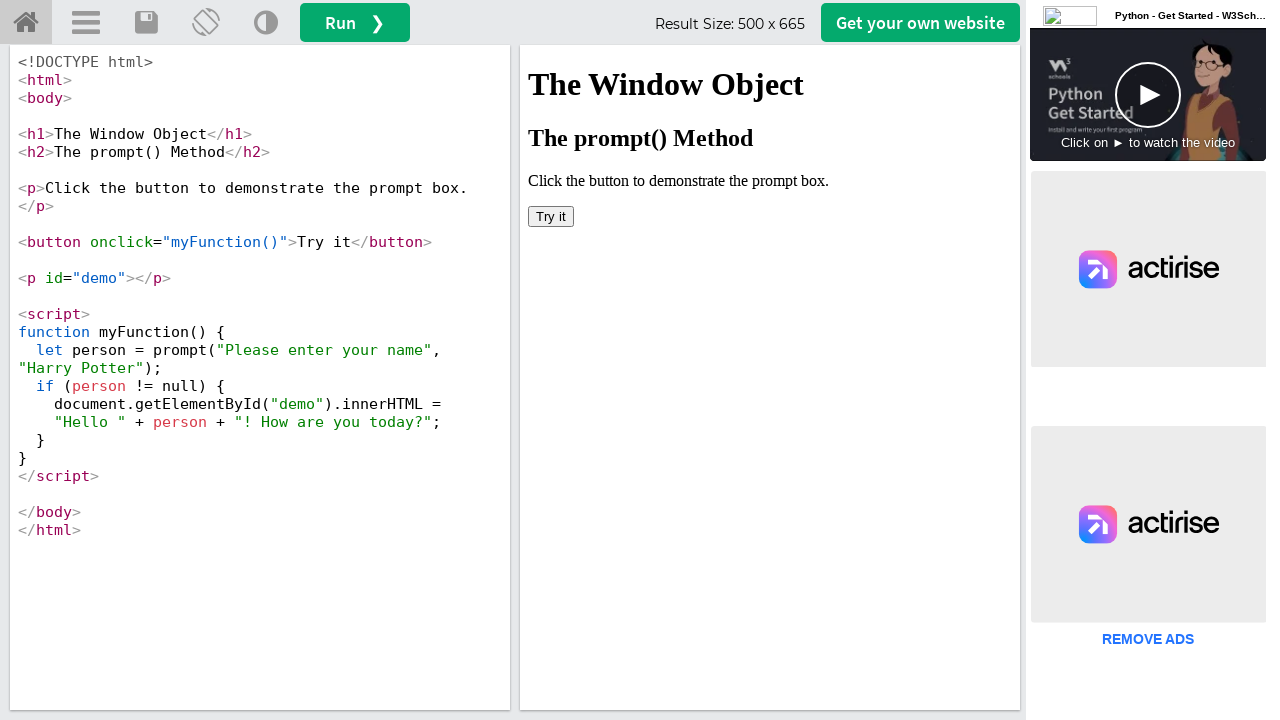

Waited for iframe #iframeResult to be available
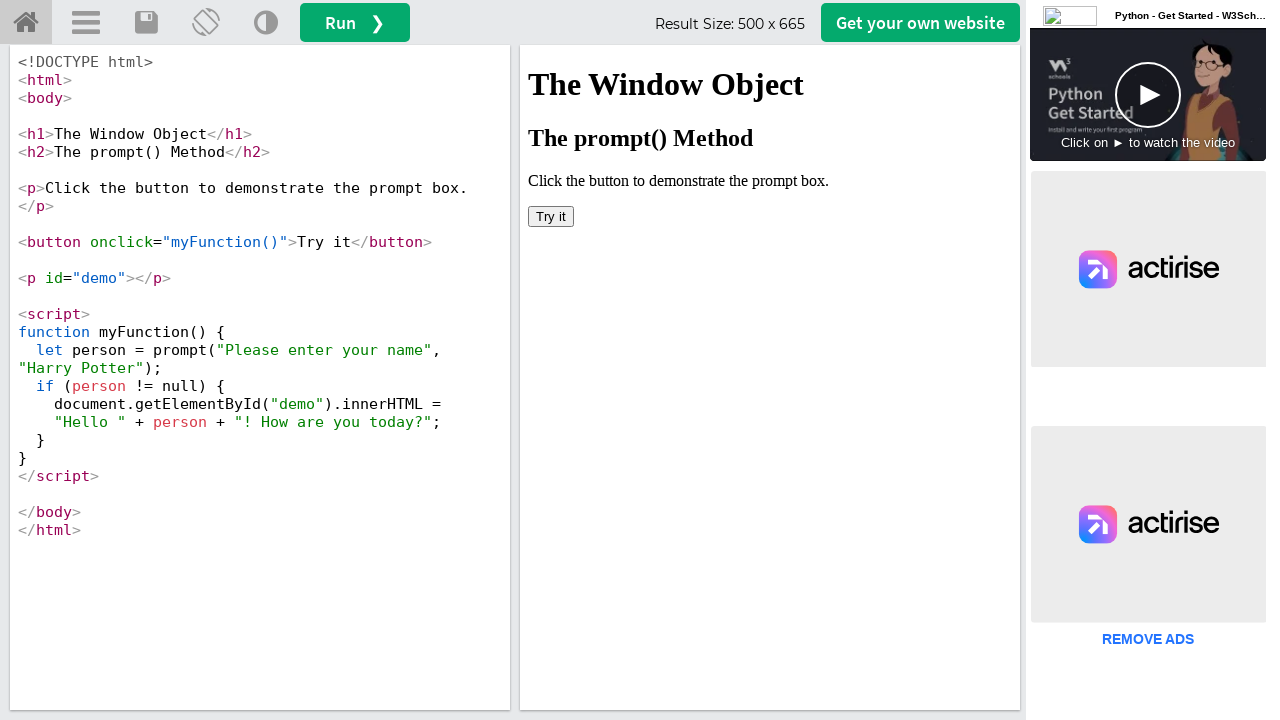

Located the iframe element
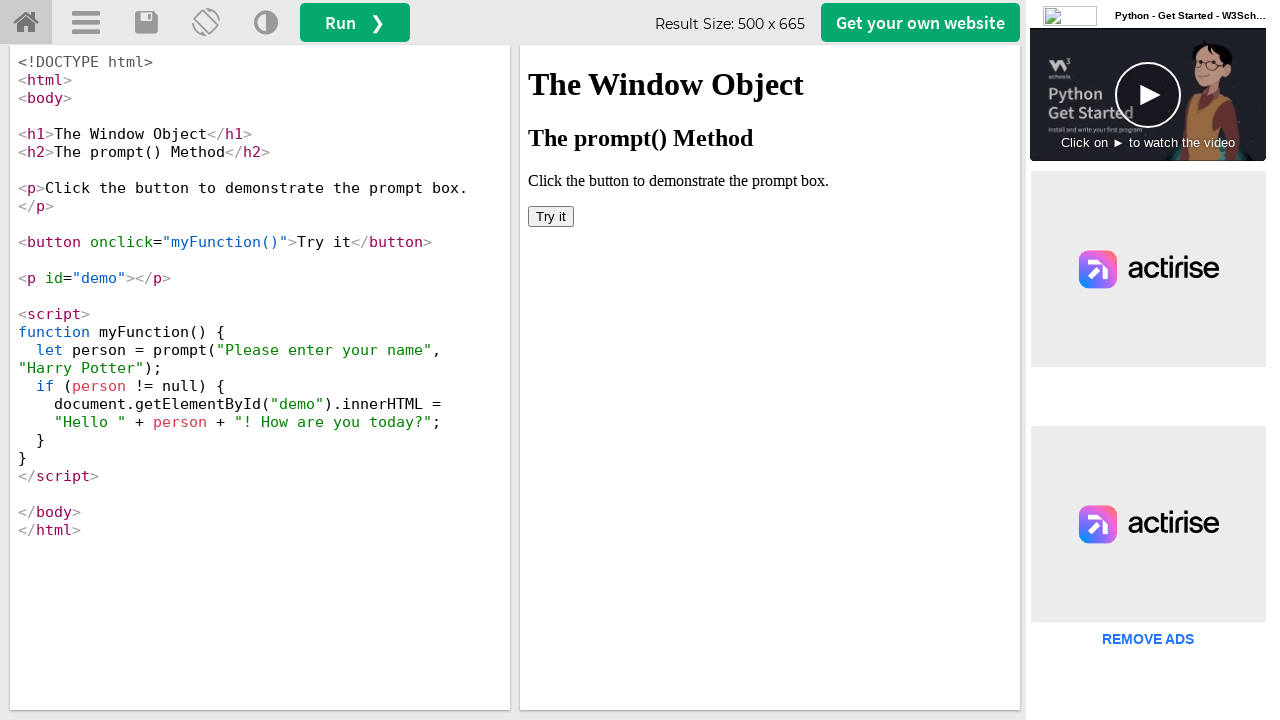

Registered dialog handler to accept prompts with 'Mohammed Ali'
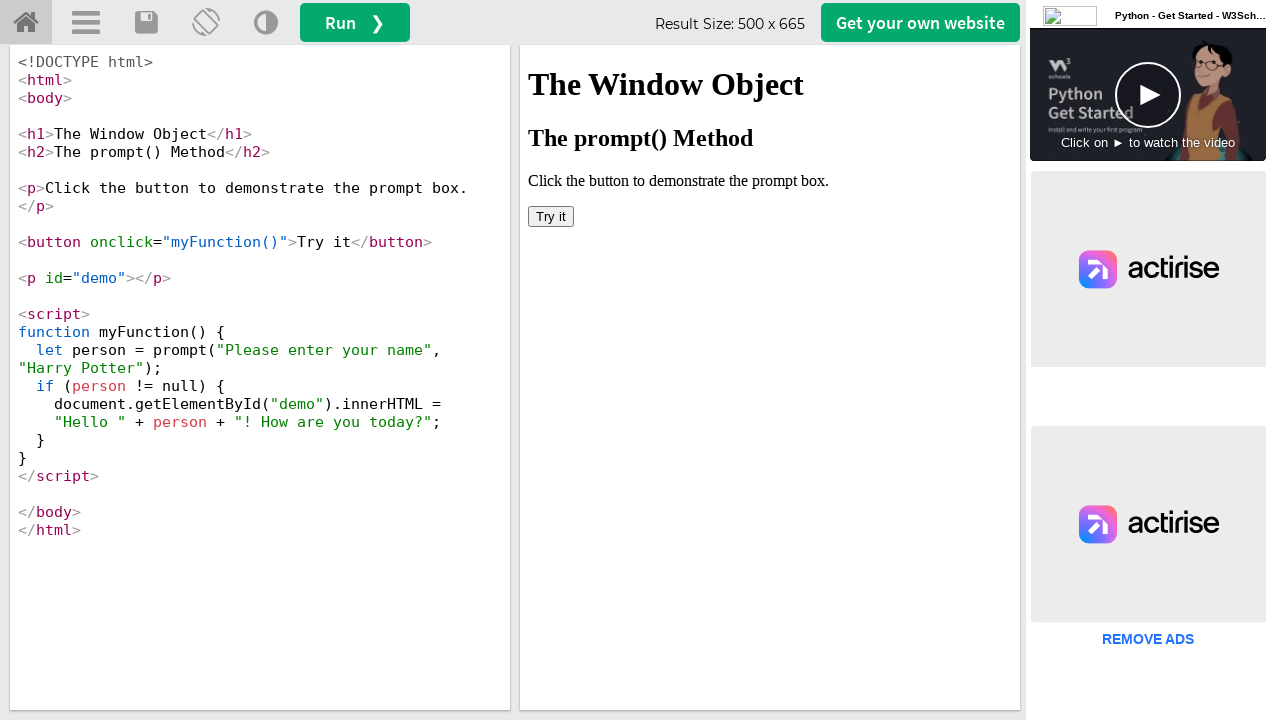

Clicked button inside iframe to trigger prompt dialog at (551, 216) on #iframeResult >> internal:control=enter-frame >> xpath=/html/body/button
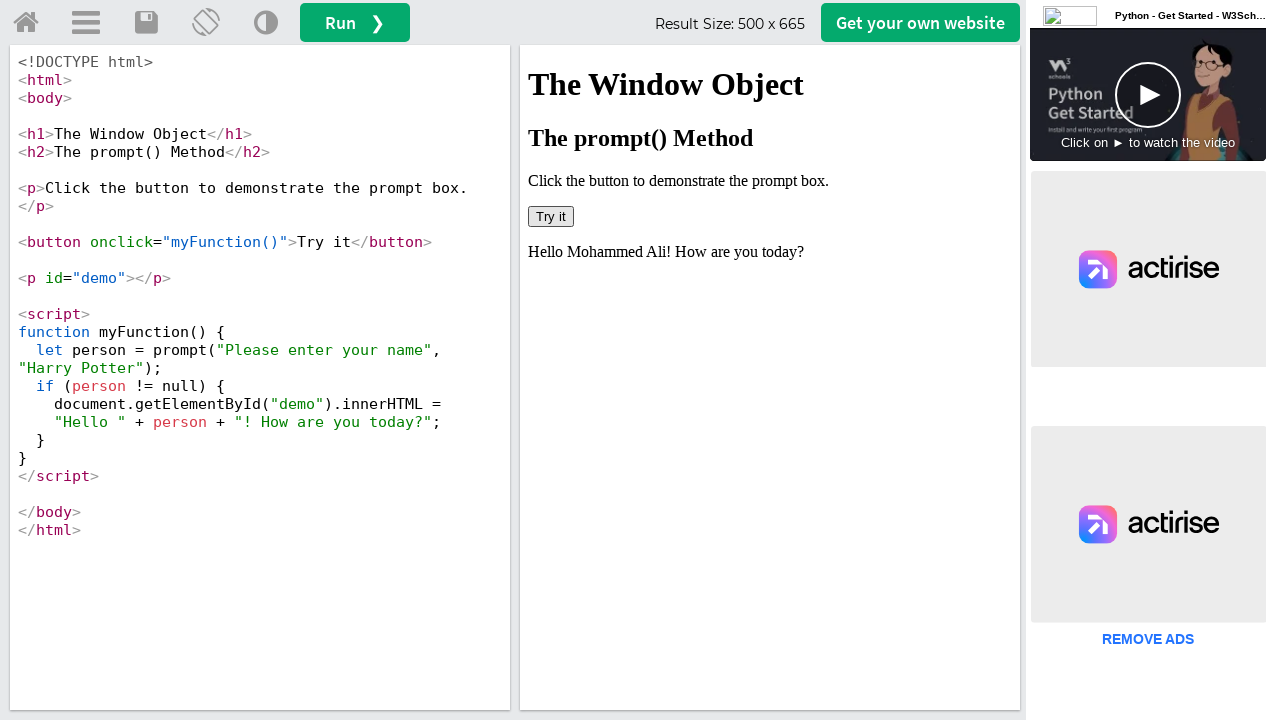

Waited 1000ms for dialog handling to complete
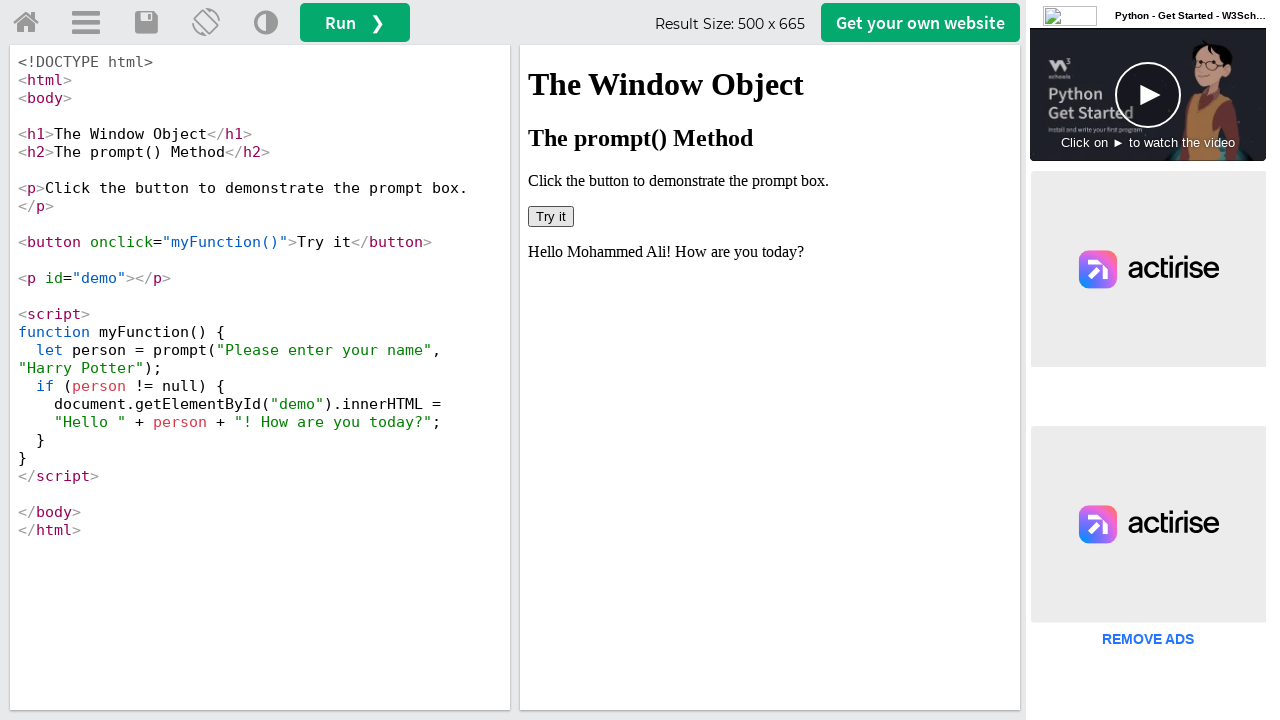

Retrieved page title: W3Schools Tryit Editor
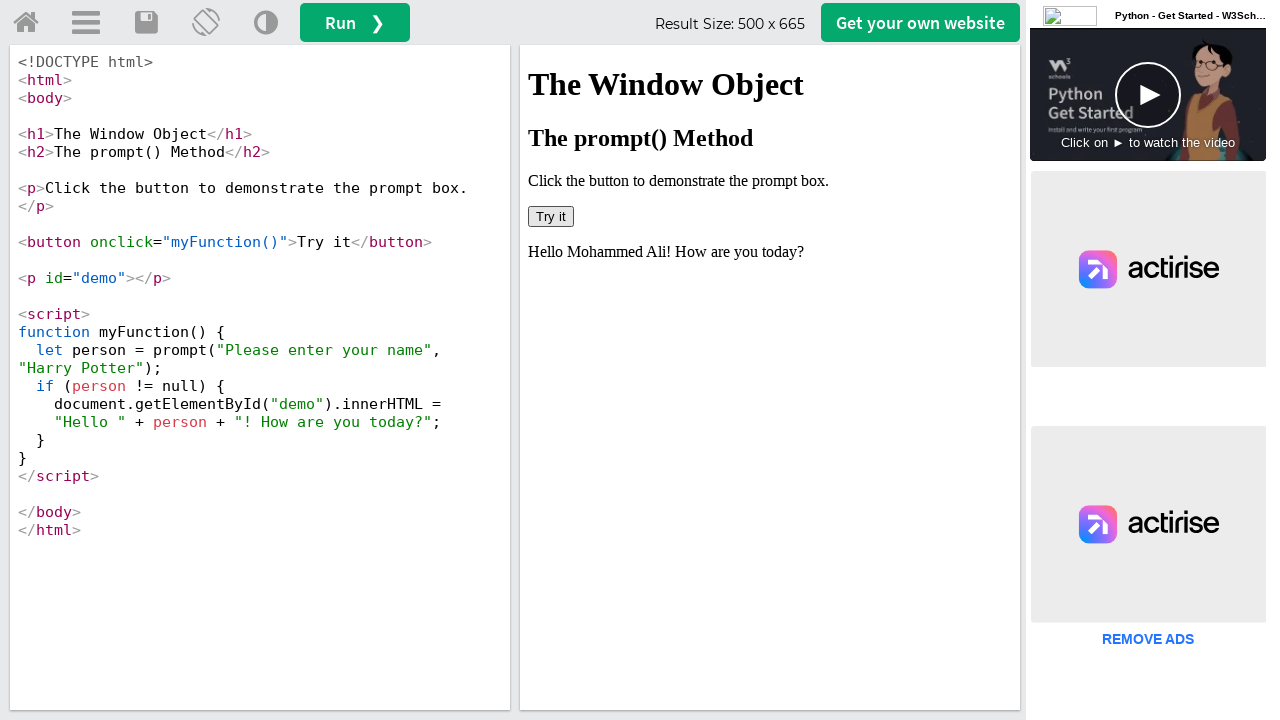

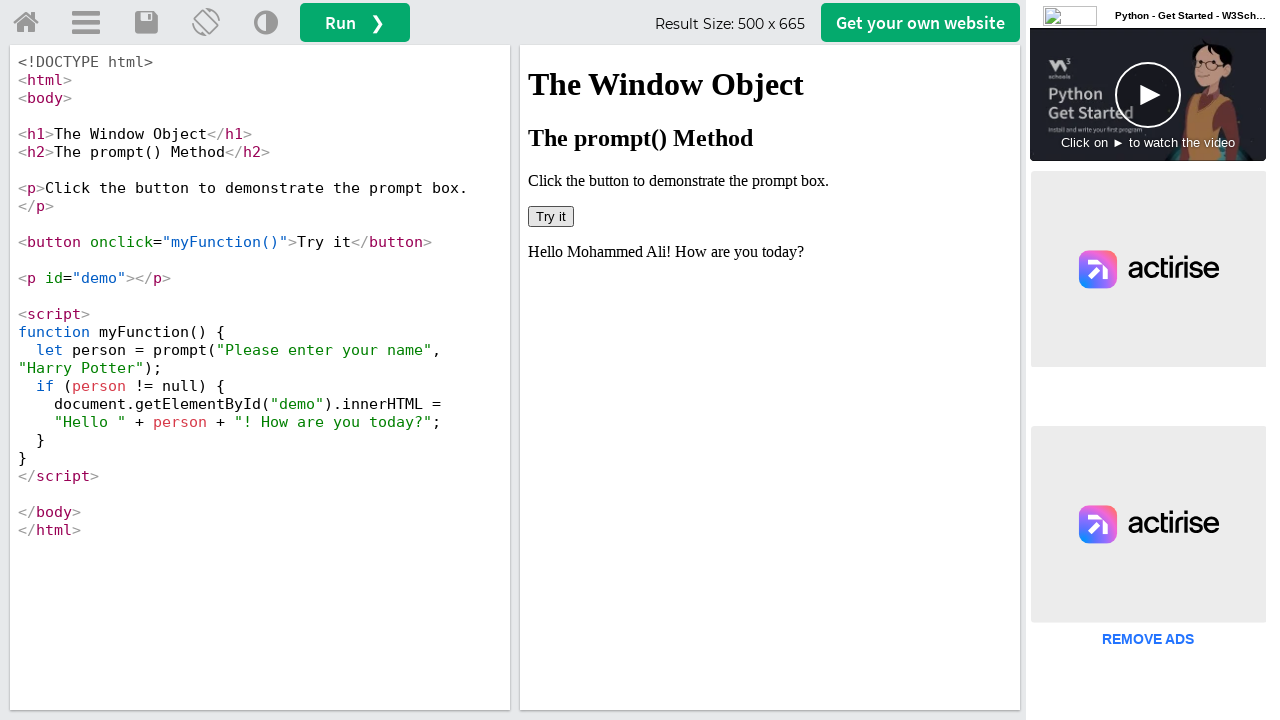